Tests handling multiple browser tabs by clicking a link that opens a new tab, then switching between the original and new tabs multiple times.

Starting URL: https://demo.automationtesting.in/Windows.html

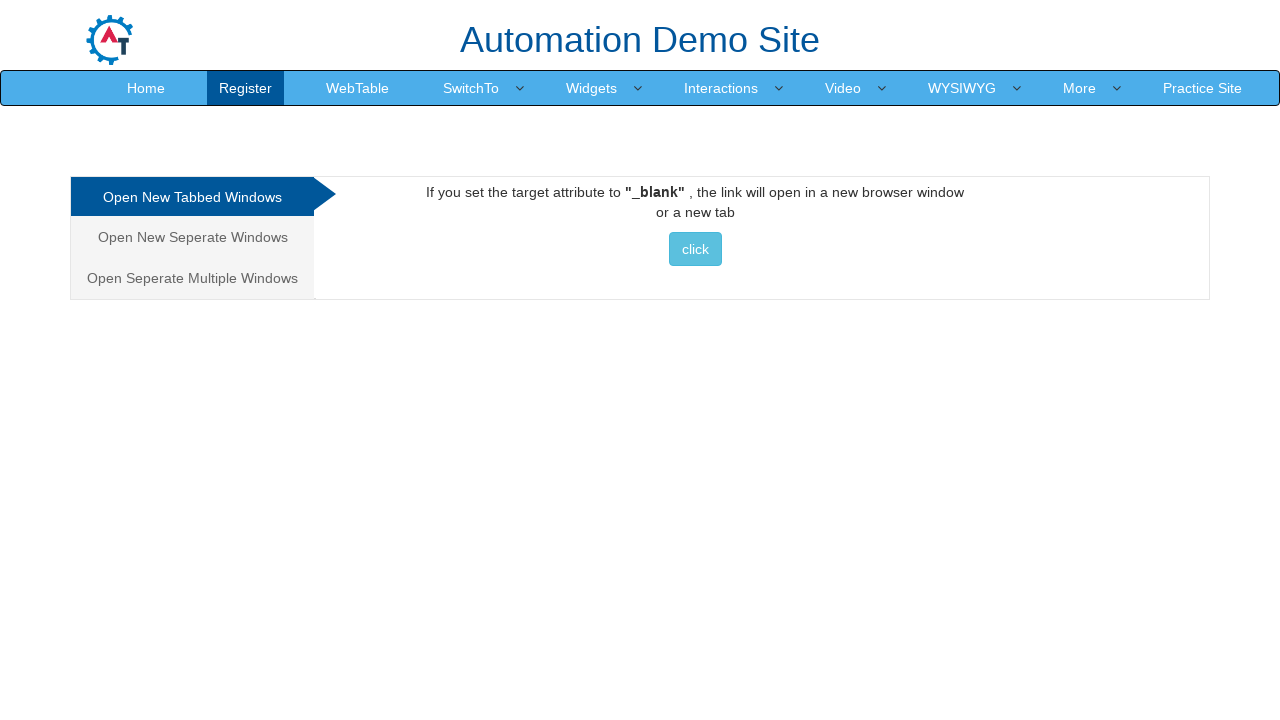

Clicked link to open new tab with selenium.dev at (695, 249) on a[href='http://www.selenium.dev']
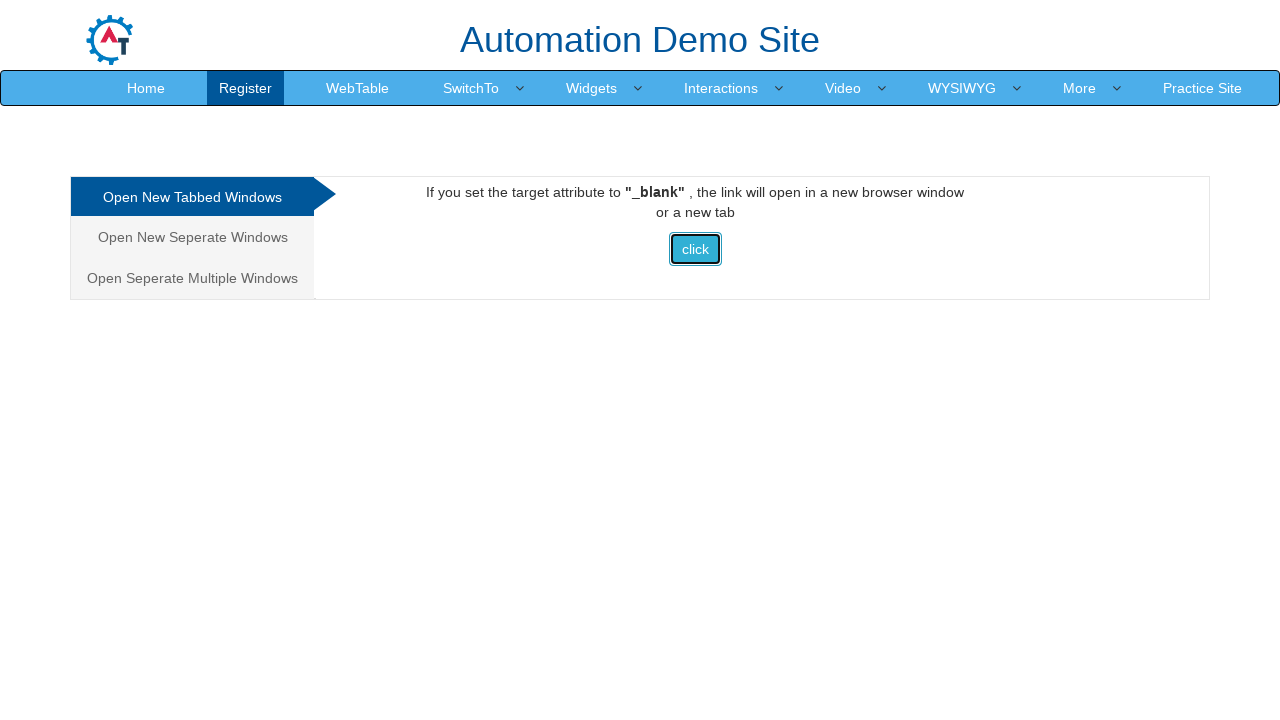

Switched to original tab
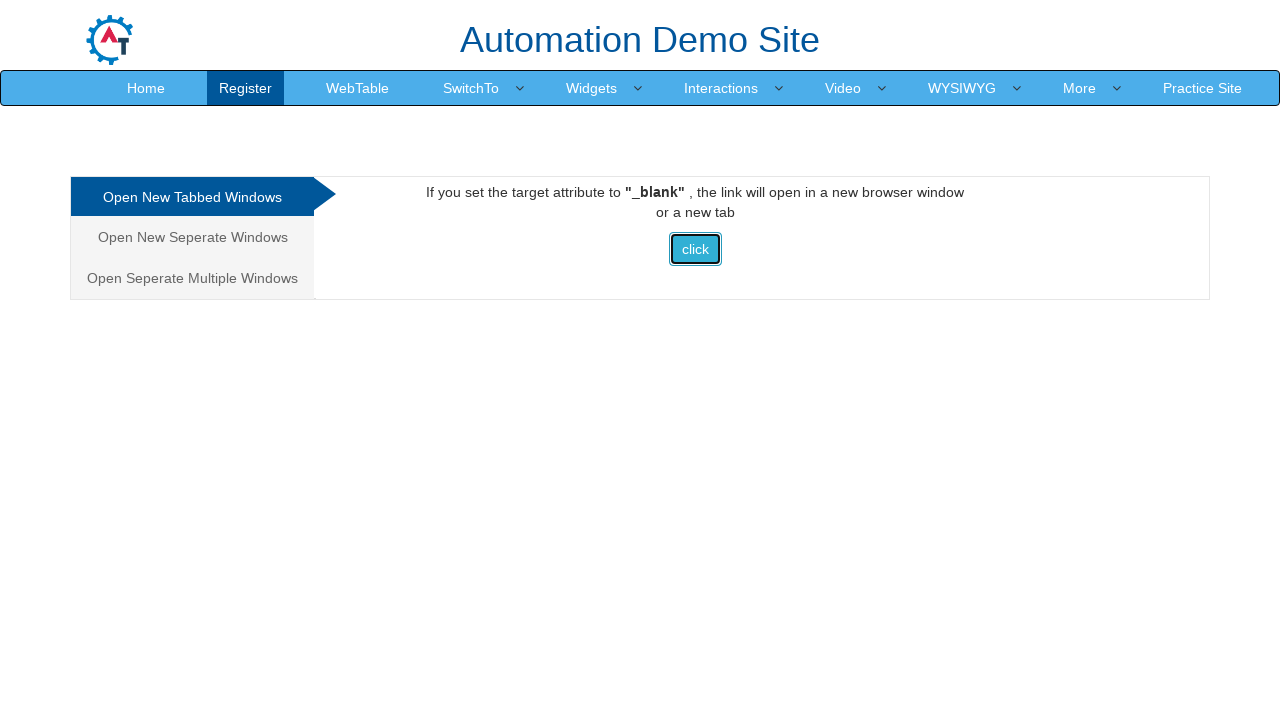

Waited 500ms on original tab
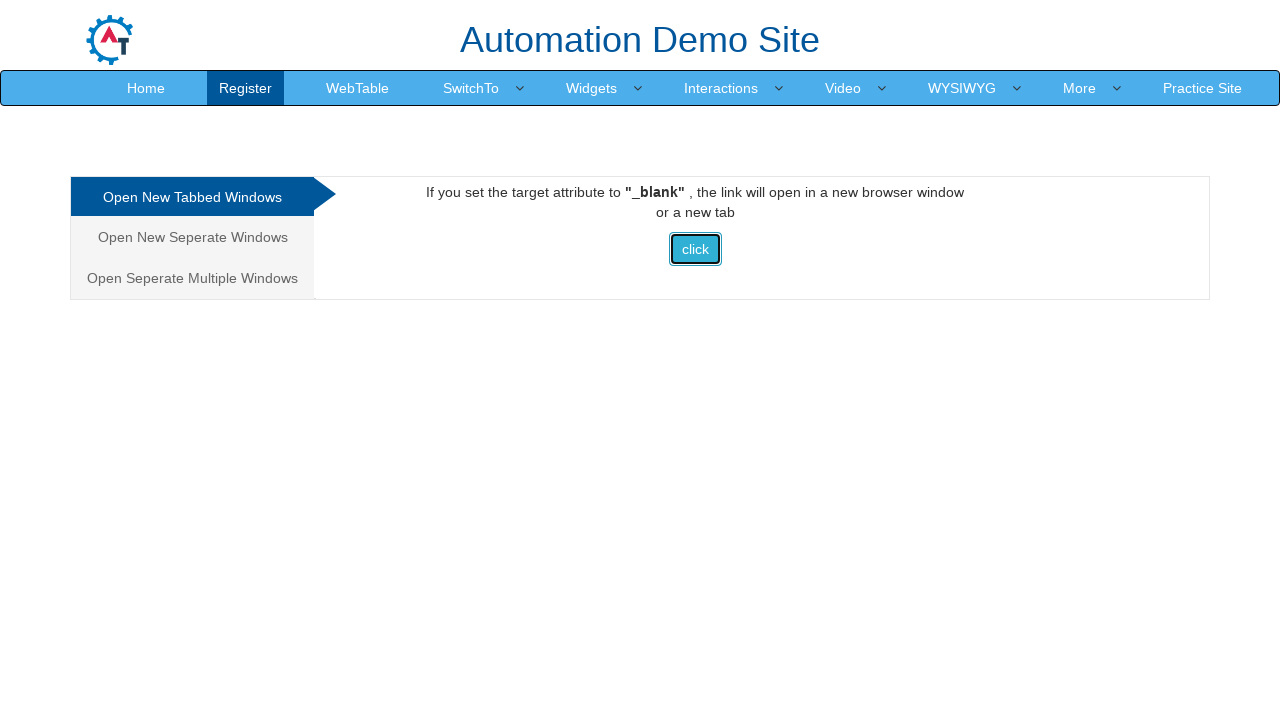

Switched to new tab
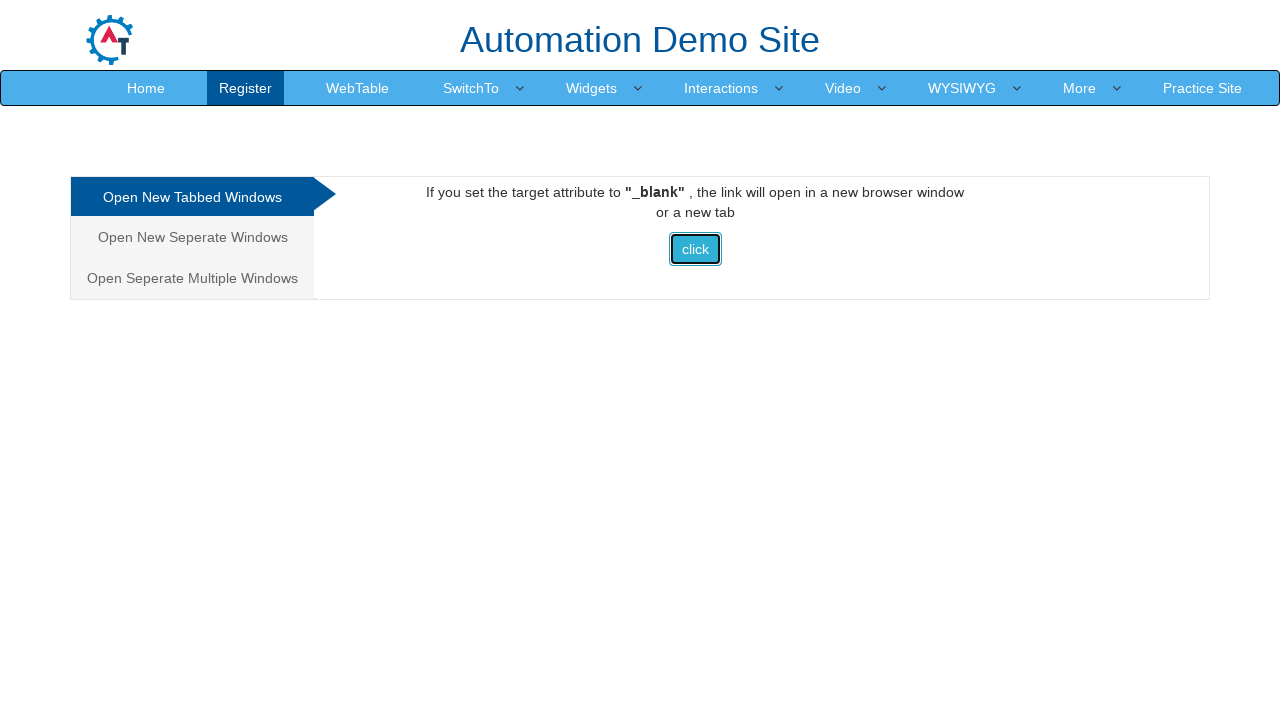

Waited 700ms on new tab
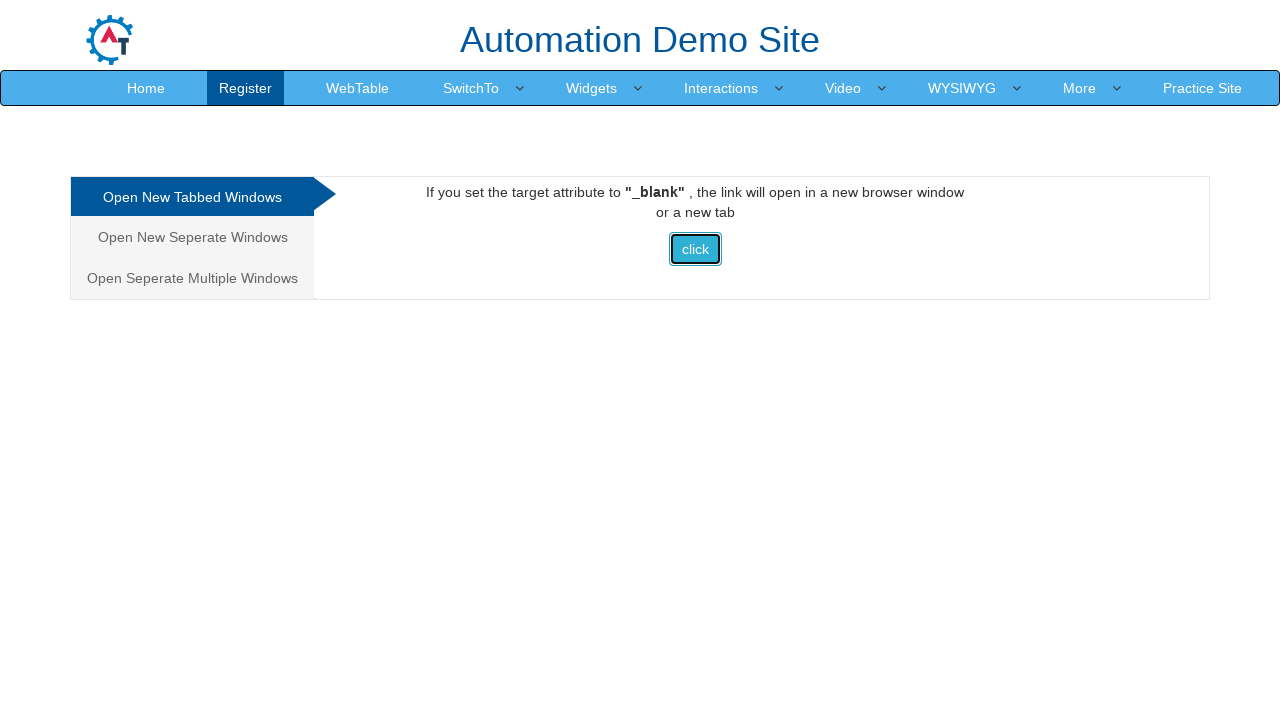

Switched back to original tab
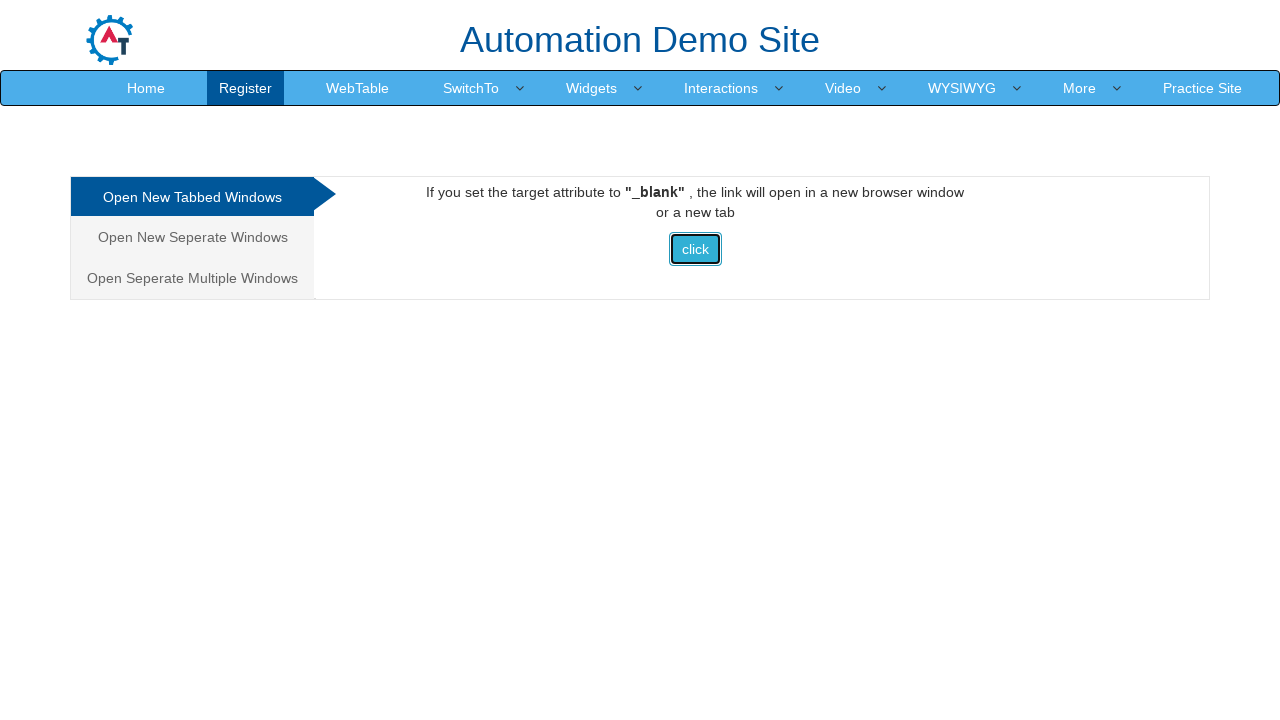

Waited 700ms on original tab
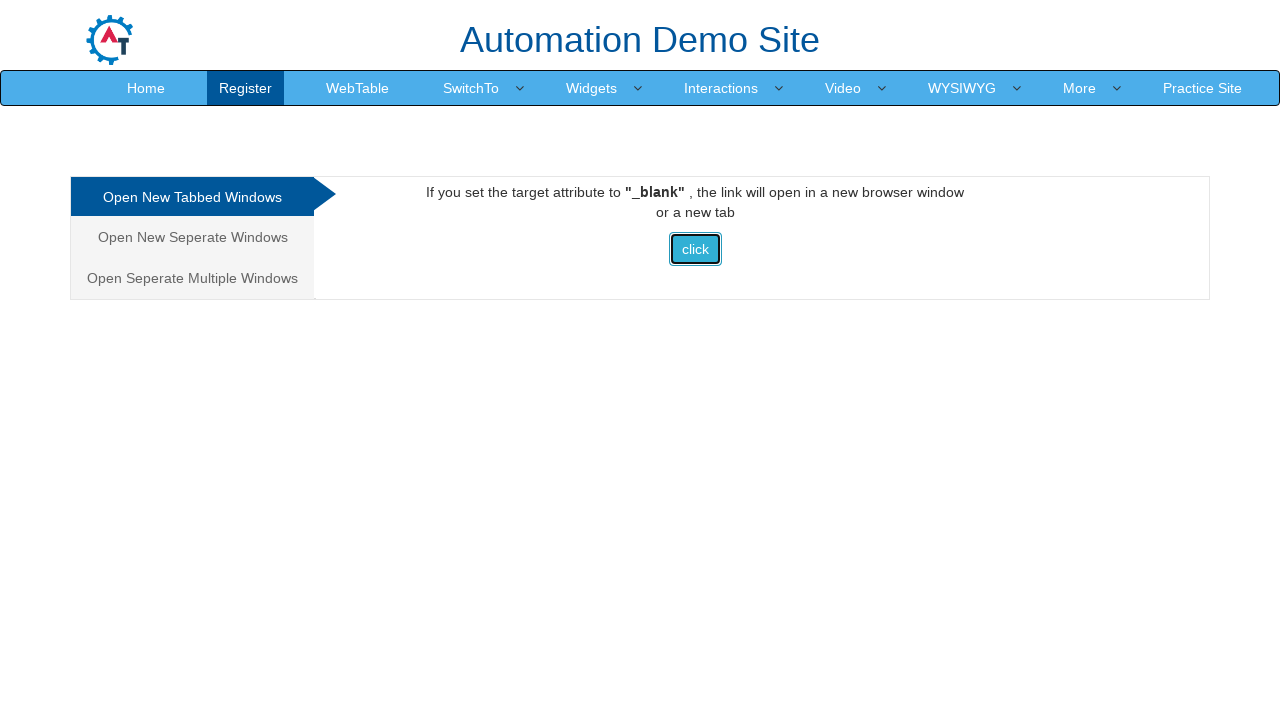

Switched to new tab again
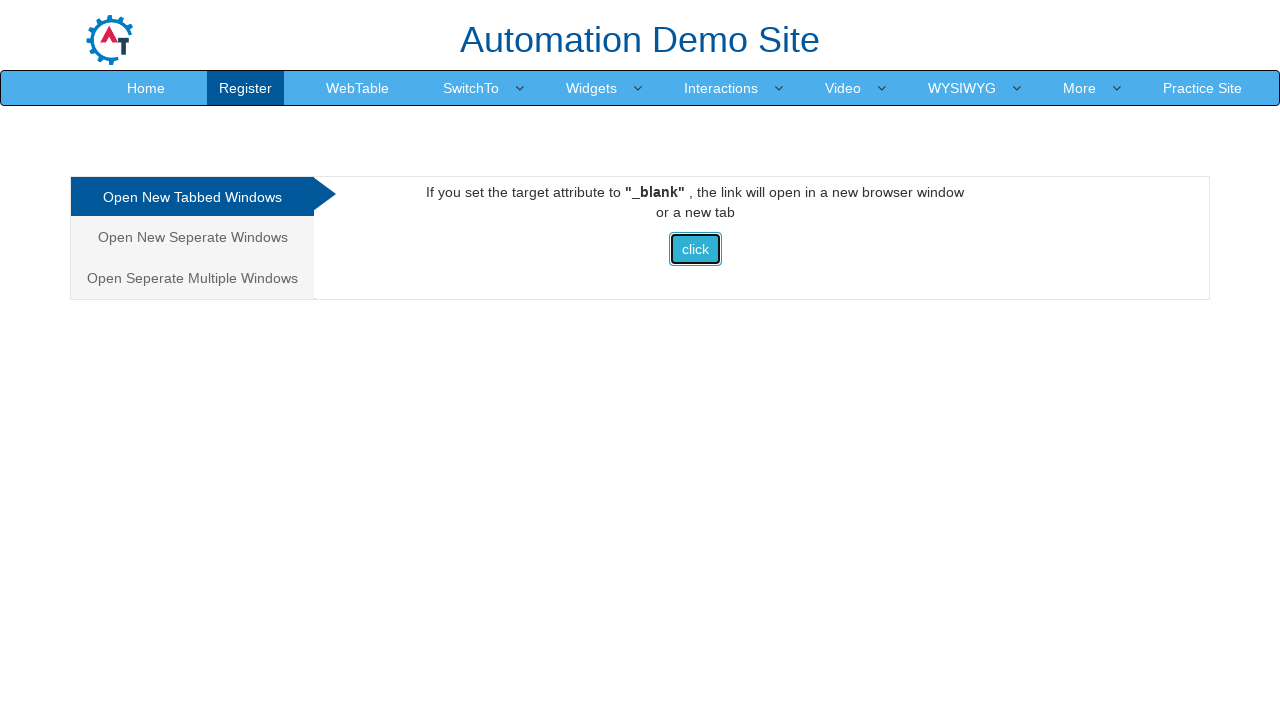

Waited 700ms on new tab
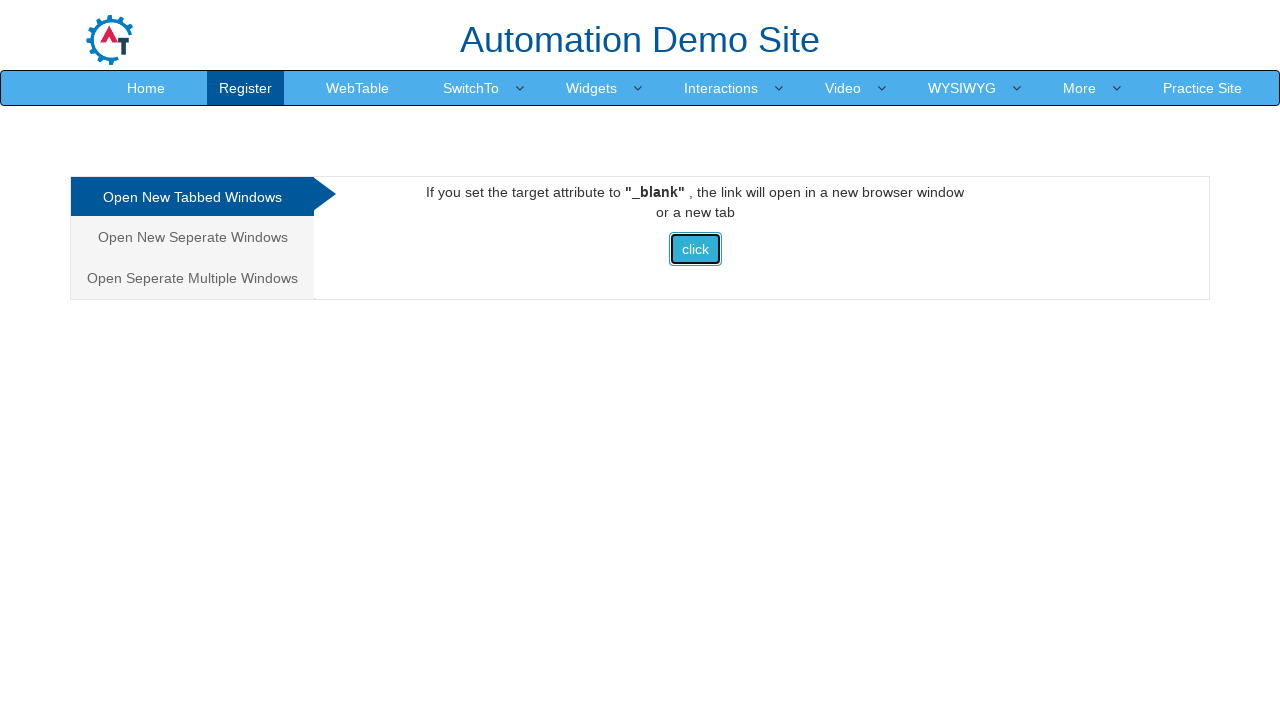

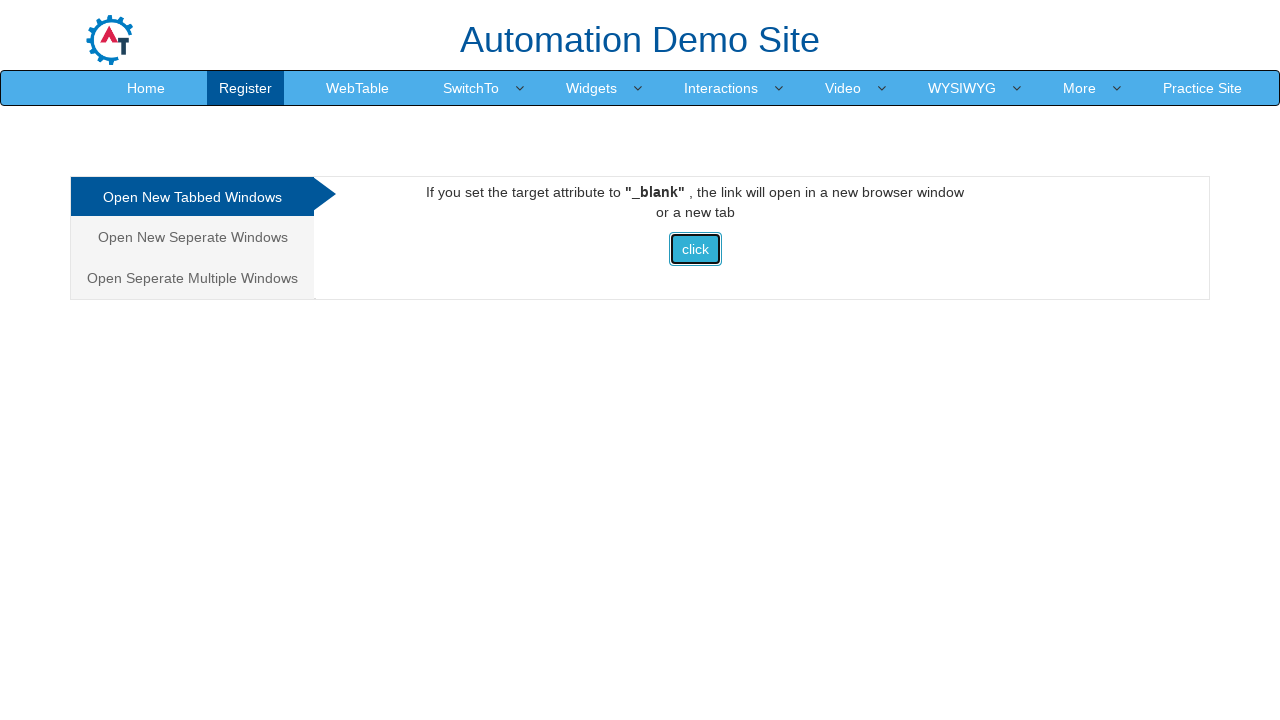